Opens YouTube in fullscreen mode using Chrome browser

Starting URL: https://www.youtube.com

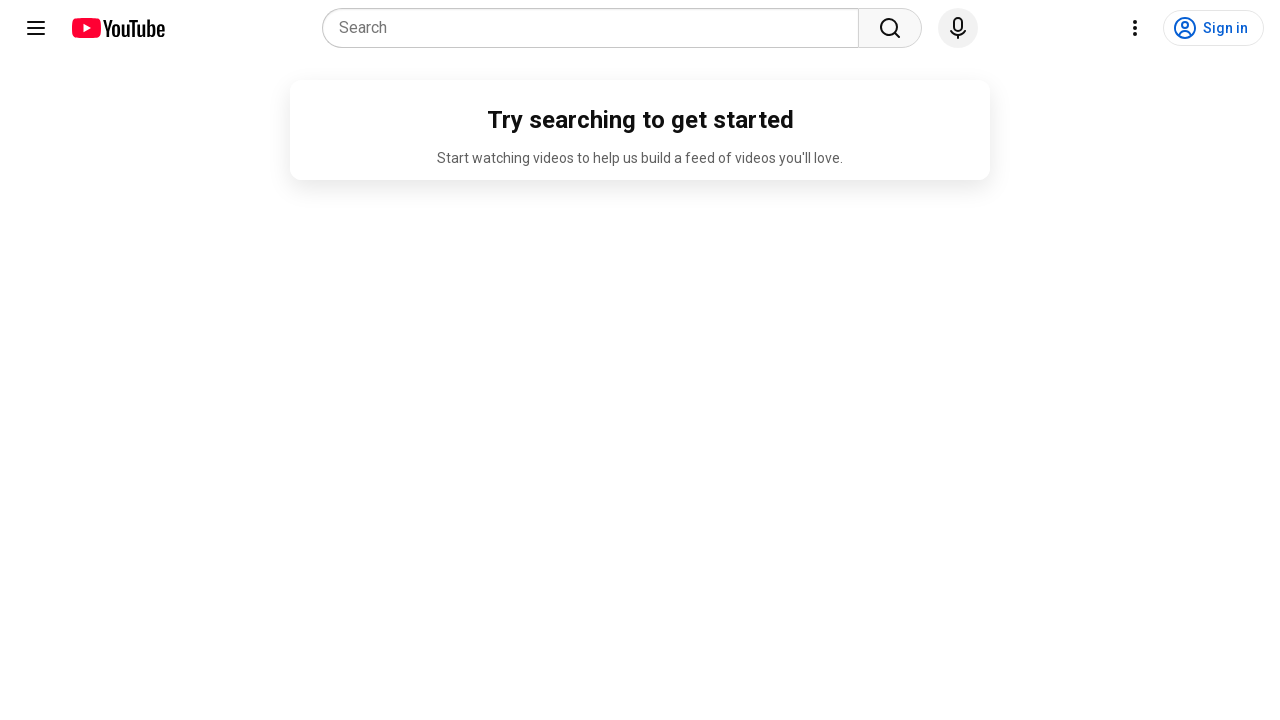

Set viewport to fullscreen dimensions (1920x1080)
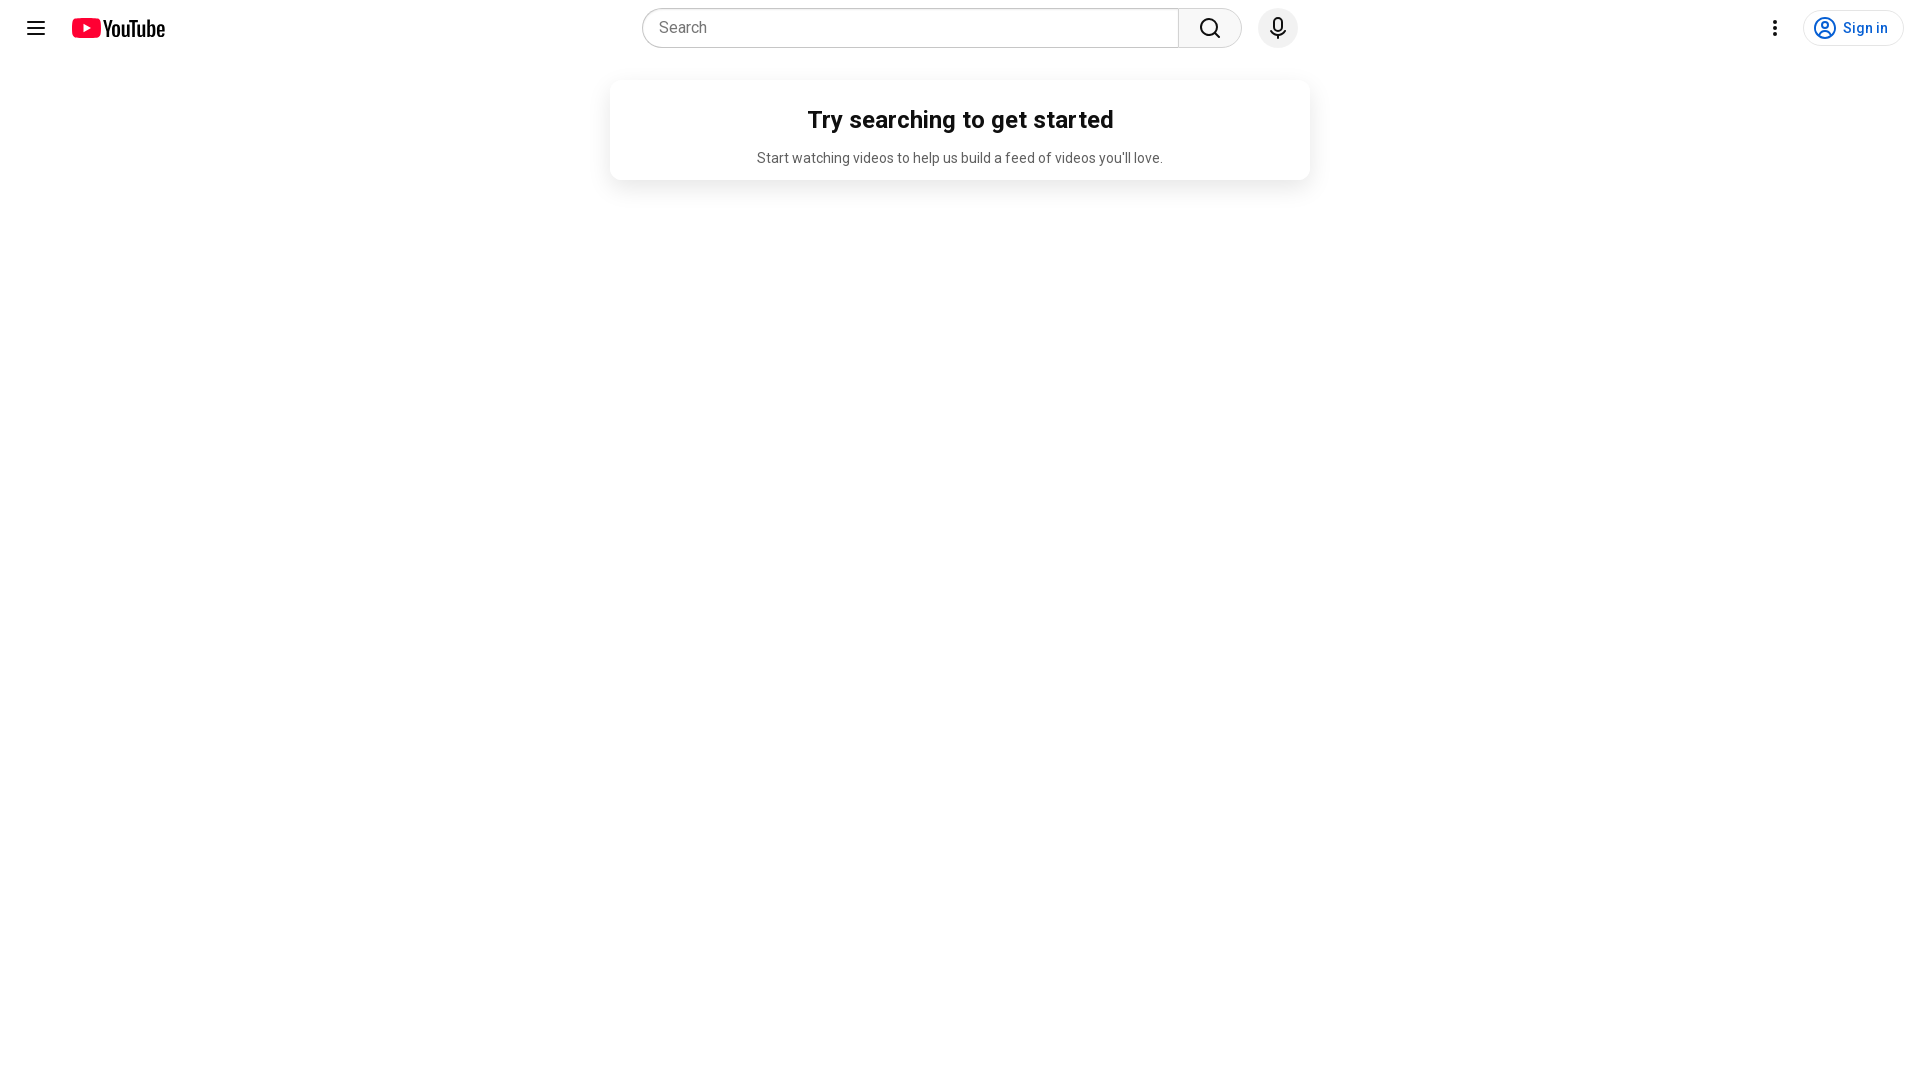

Navigated to YouTube homepage
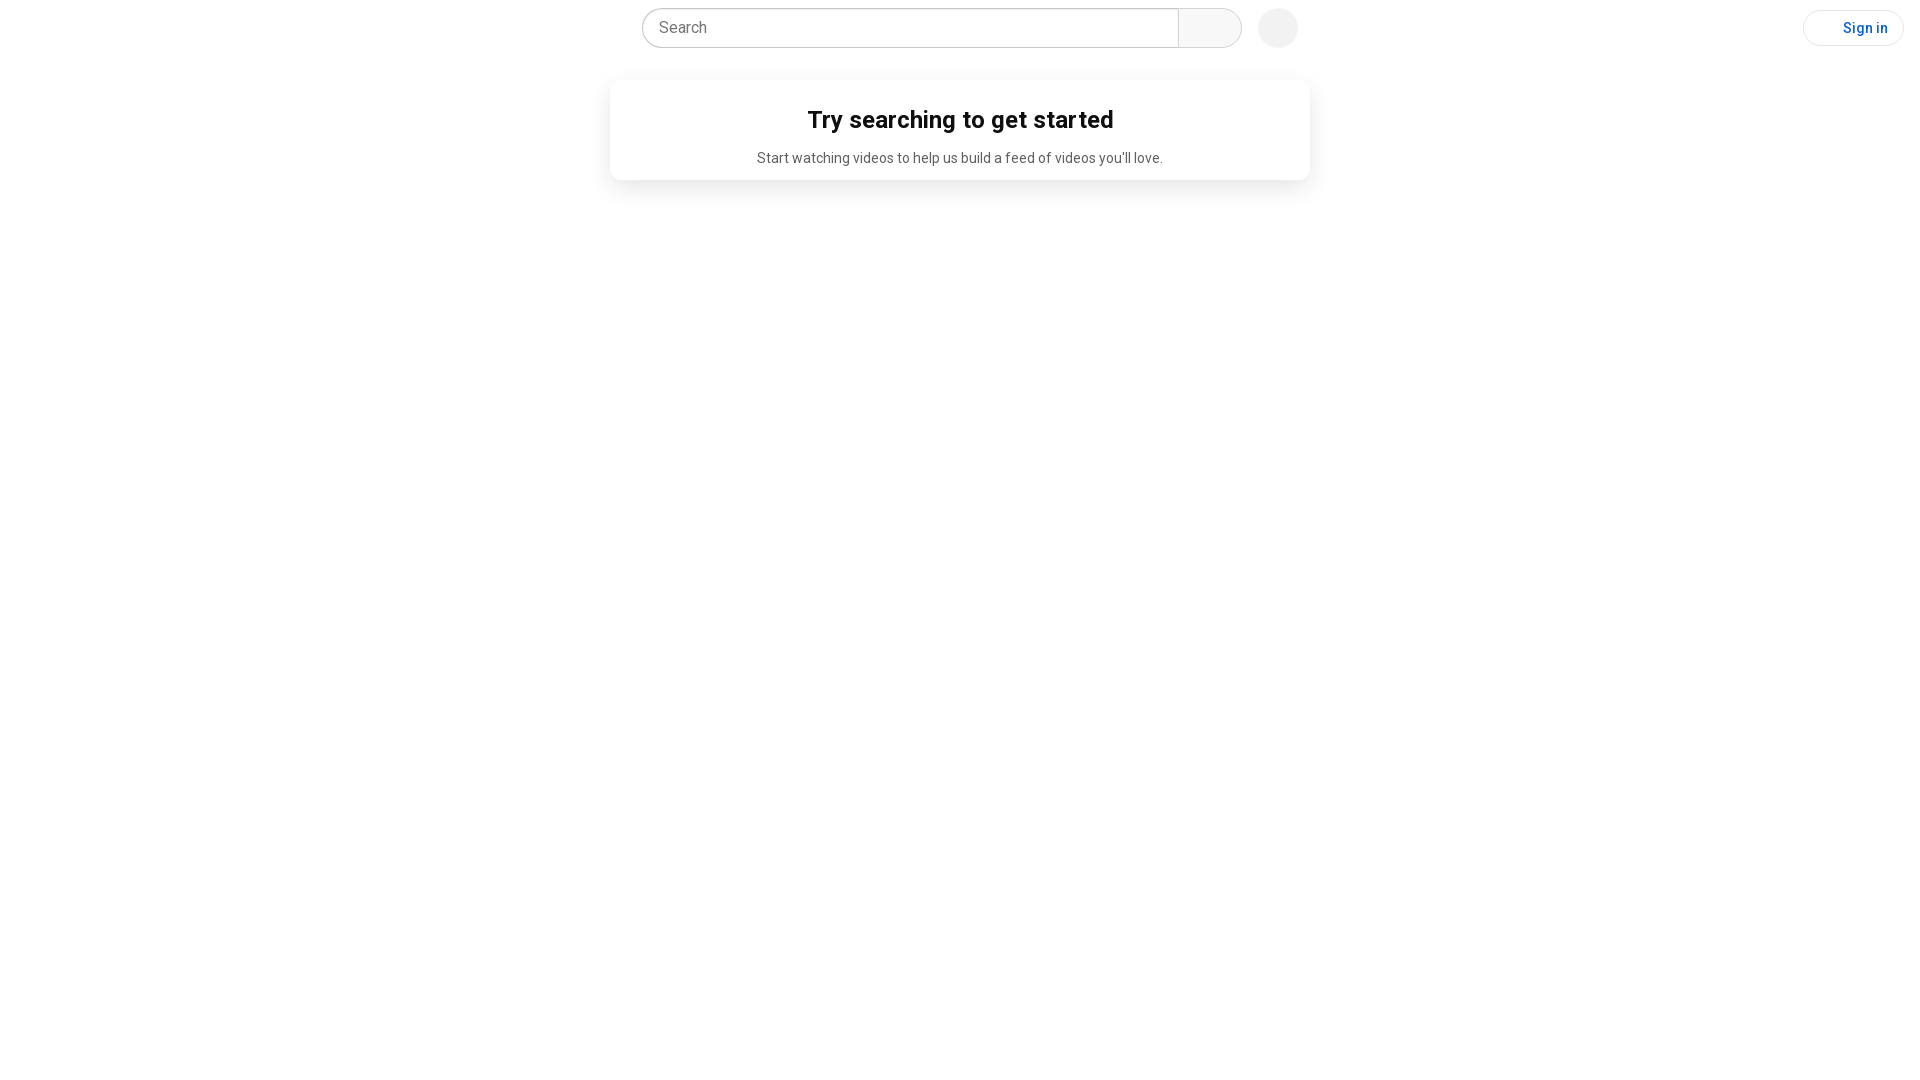

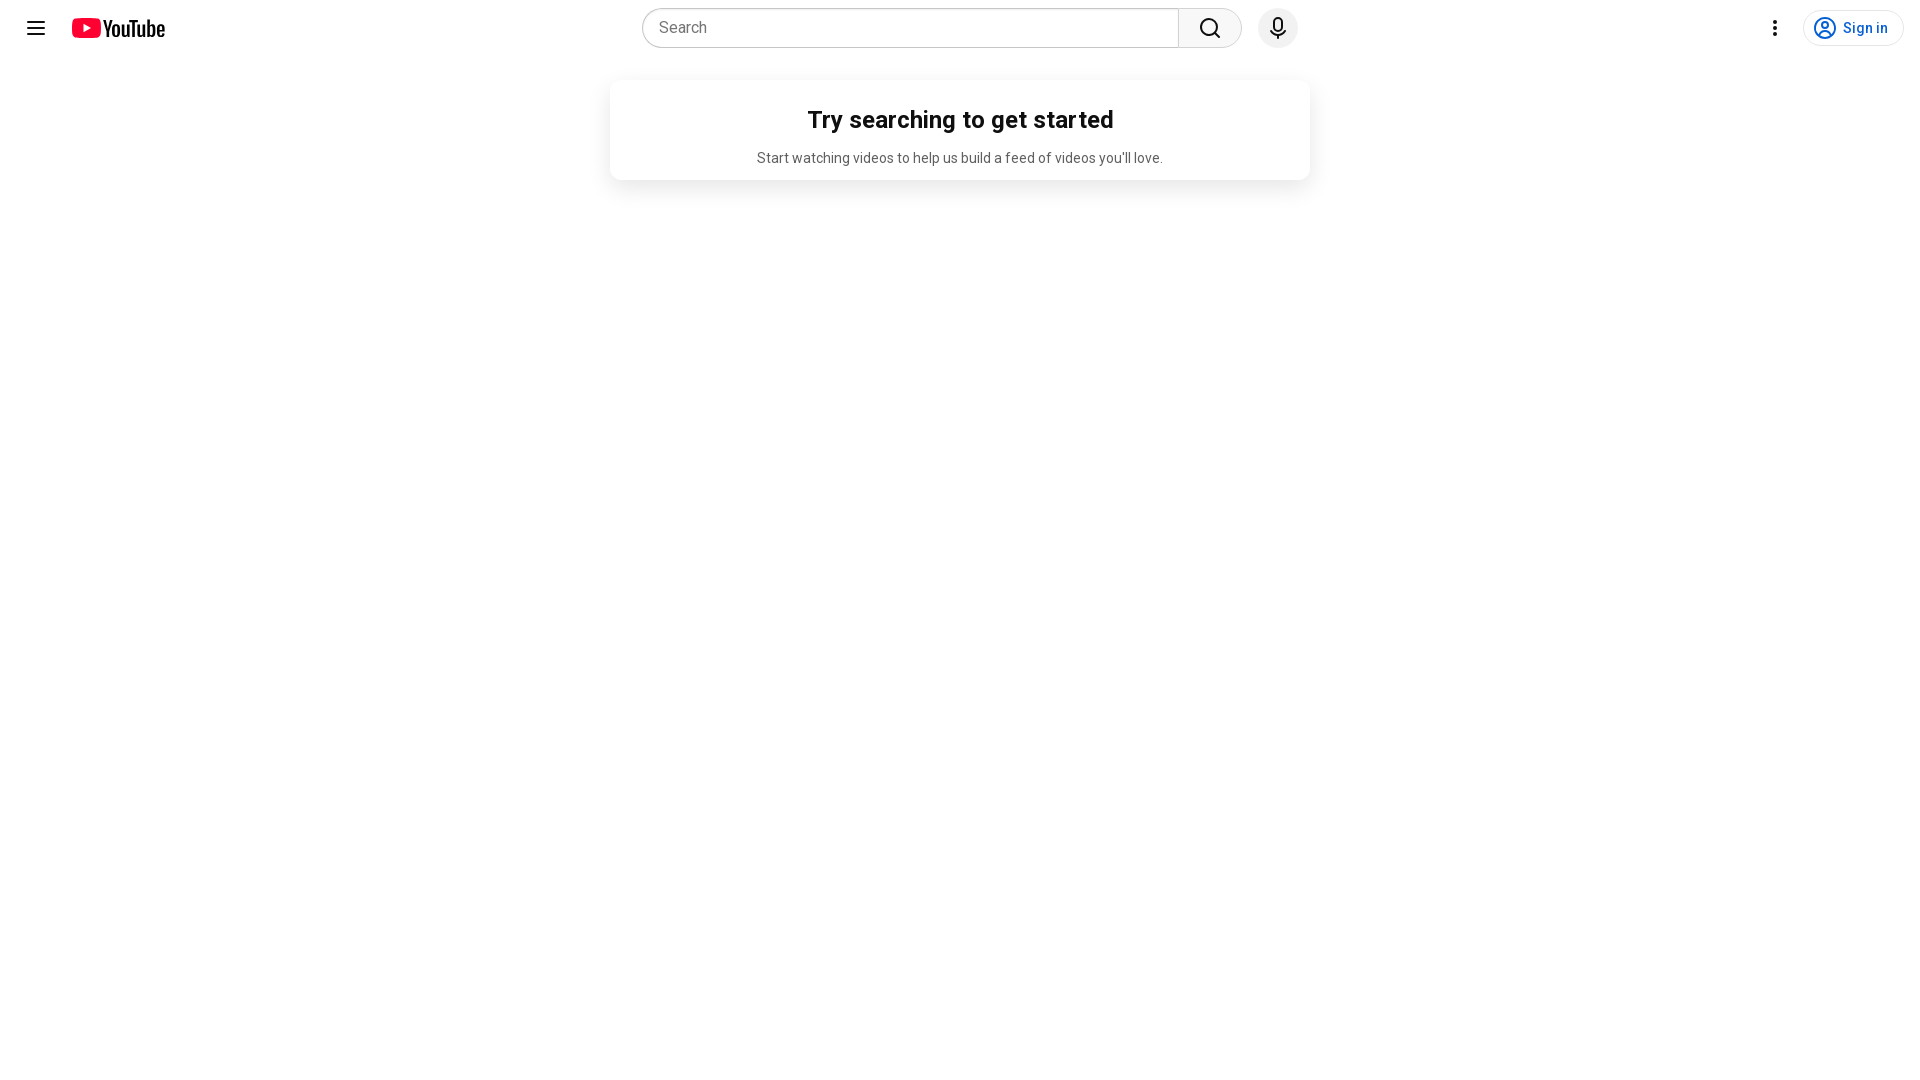